Tests navigation to two public websites (Sauce Labs homepage and The Useless Web) and verifies their page titles are correct.

Starting URL: https://www.saucelabs.com

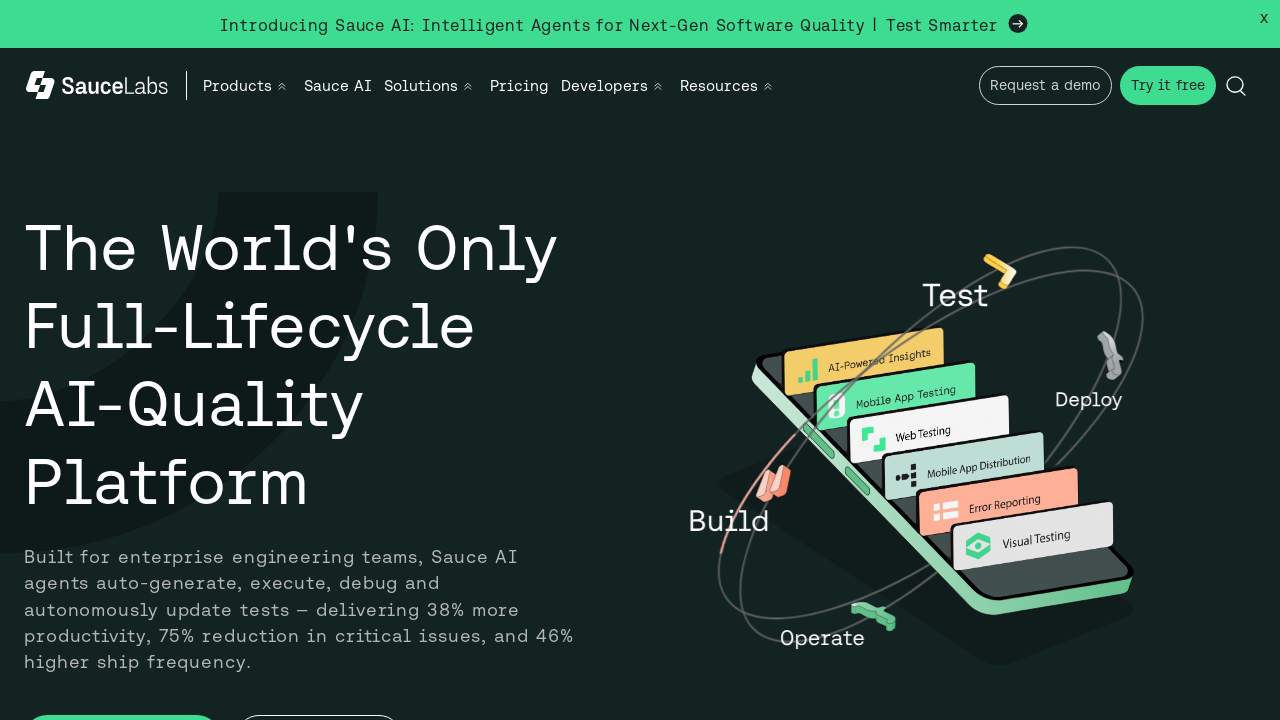

Waited for Sauce Labs homepage to load (domcontentloaded)
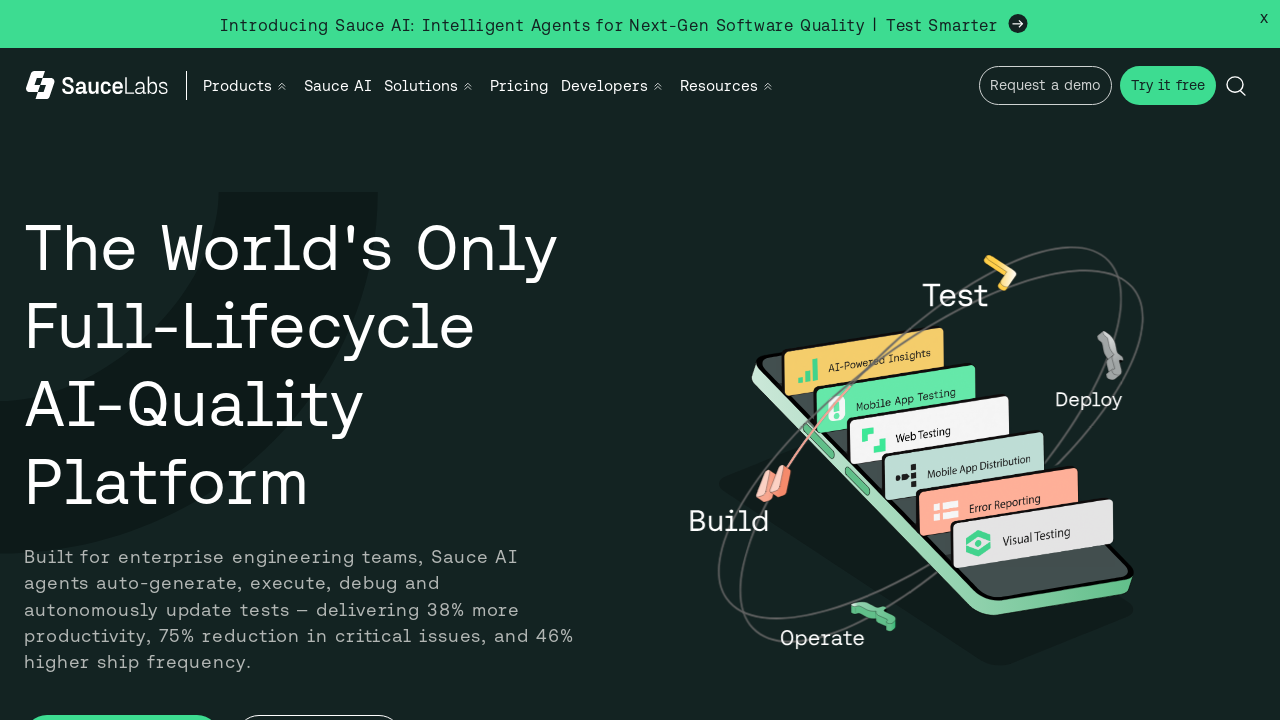

Retrieved page title: Sauce Labs: Cross Browser Testing, Selenium Testing & Mobile Testing
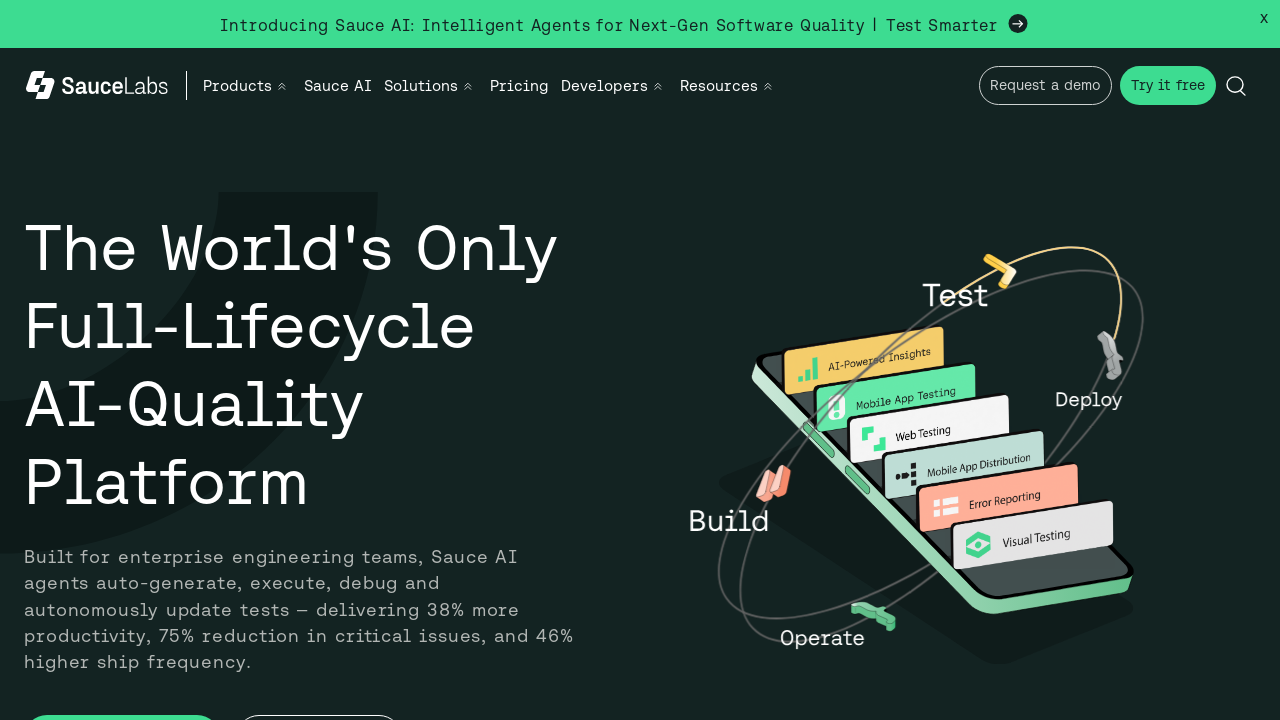

Verified 'Sauce Labs' is present in page title
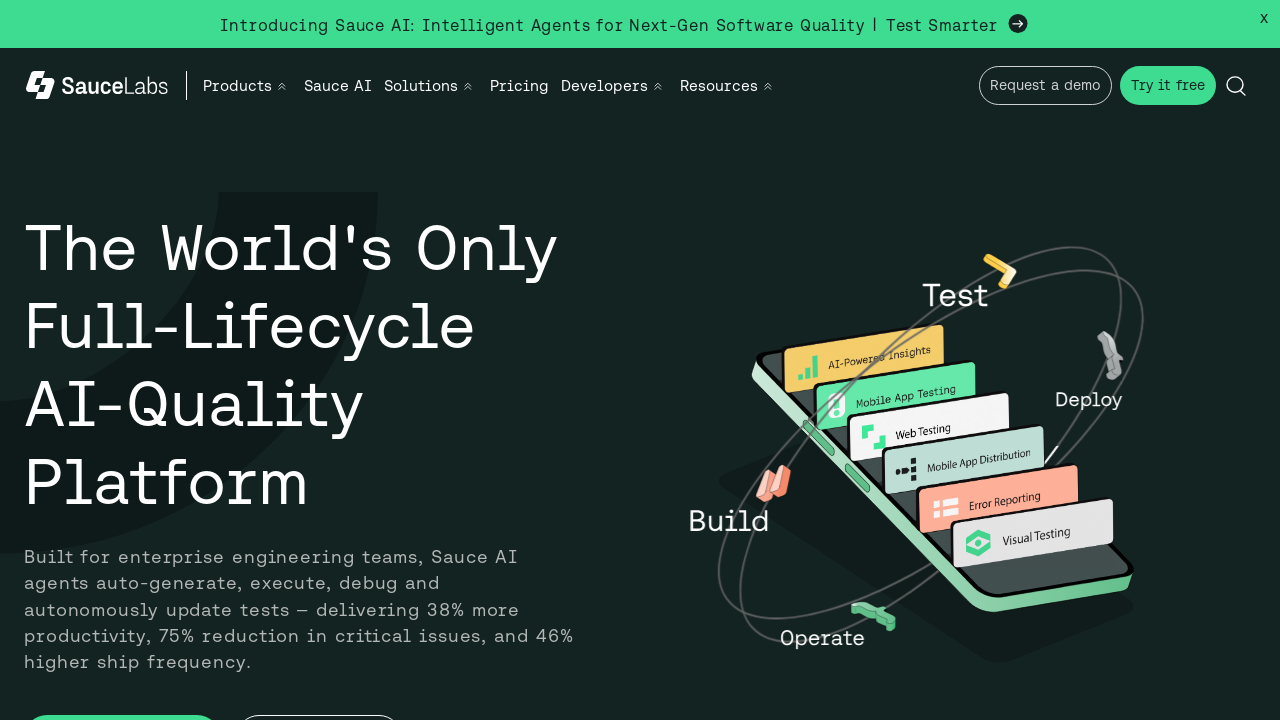

Navigated to The Useless Web (http://www.theuselessweb.com/)
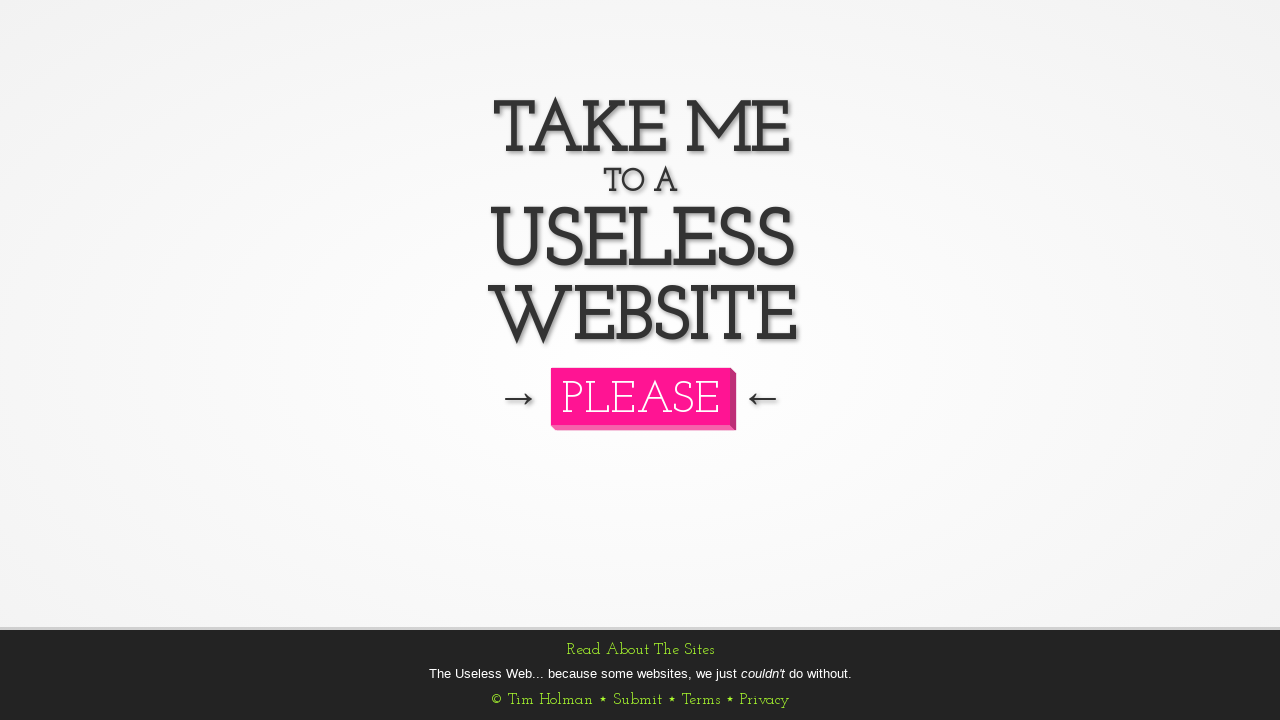

Waited for The Useless Web page to load (domcontentloaded)
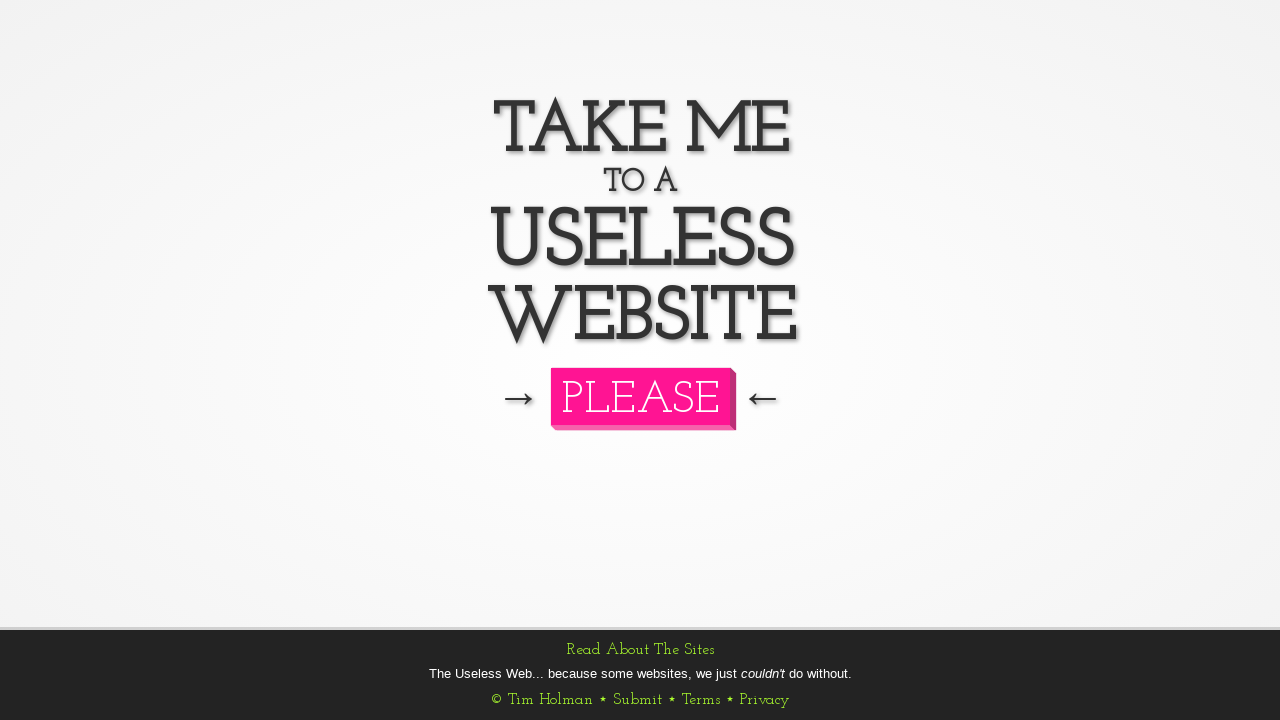

Retrieved The Useless Web page title: The Useless Web
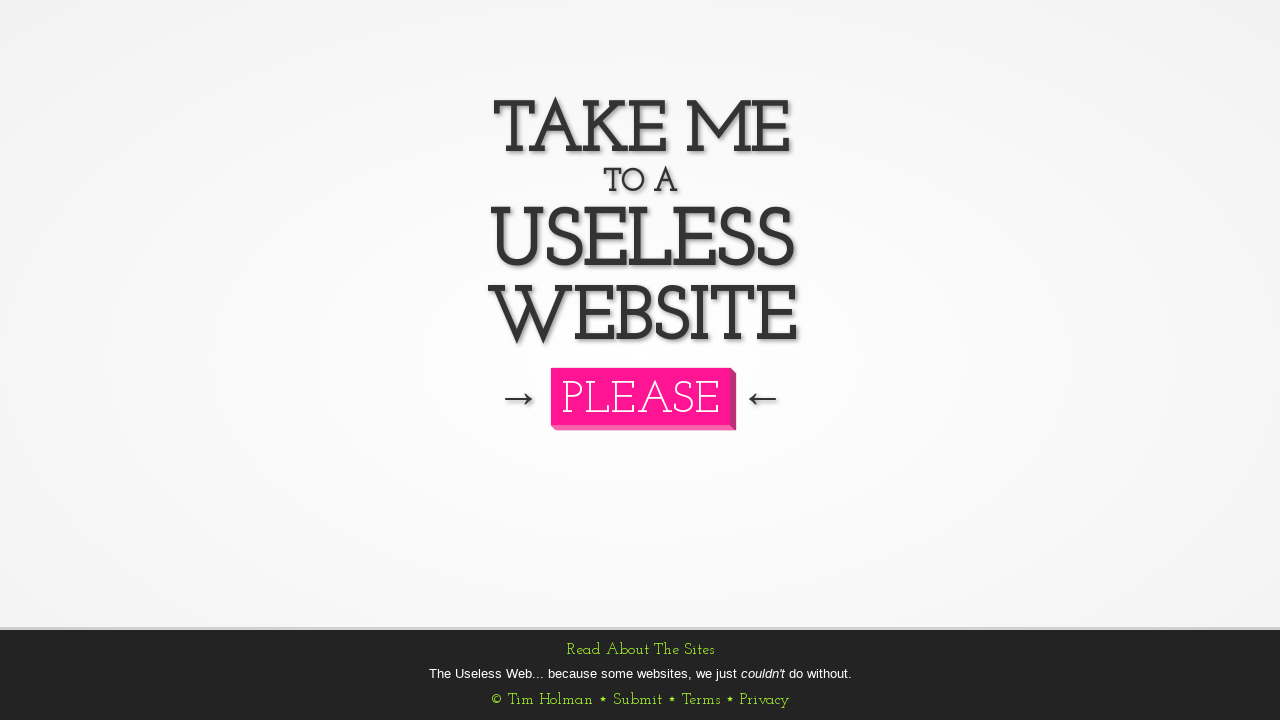

Verified 'The Useless Web' is present in page title
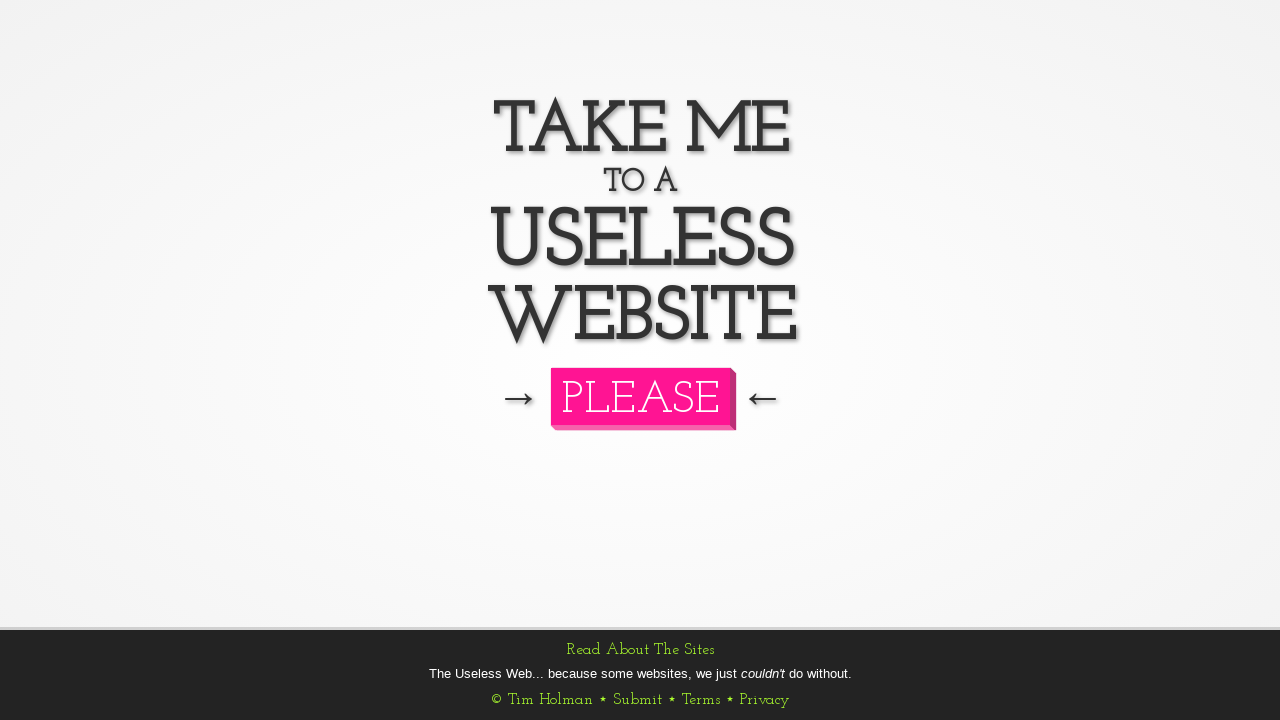

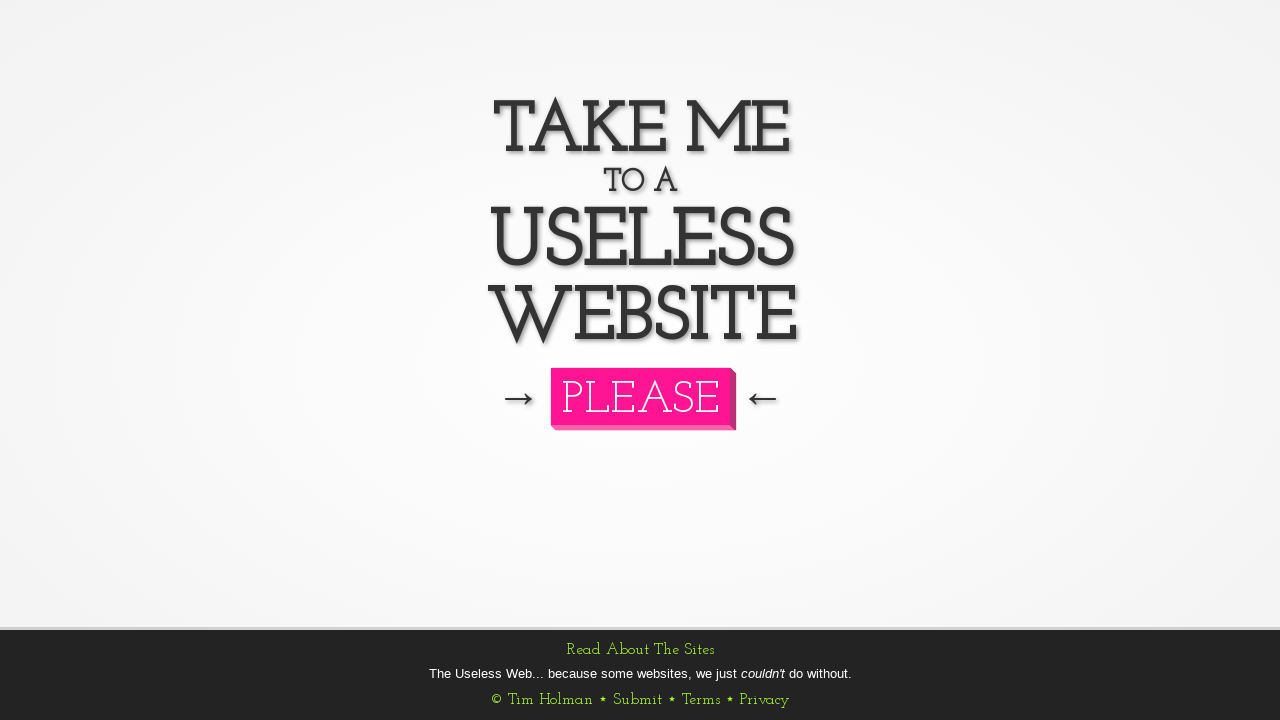